Navigates to United Airlines website and verifies the page title

Starting URL: http://www.united.com/

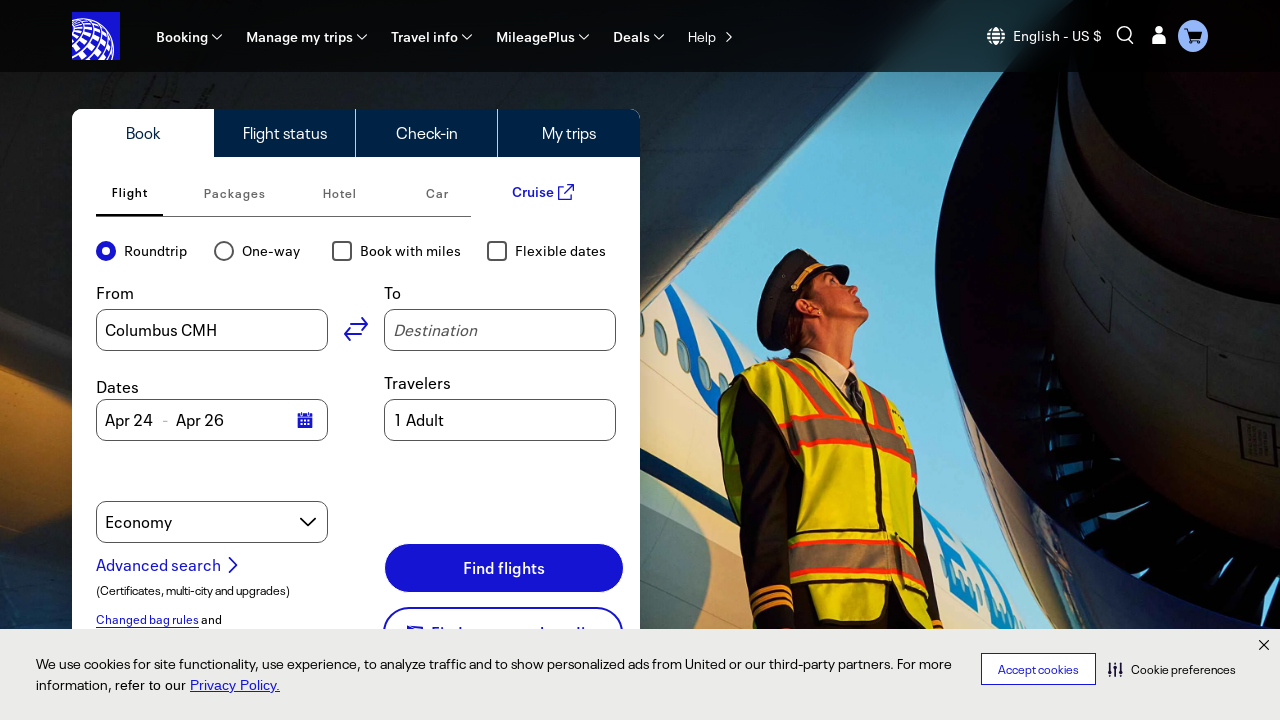

Retrieved page title from United Airlines website
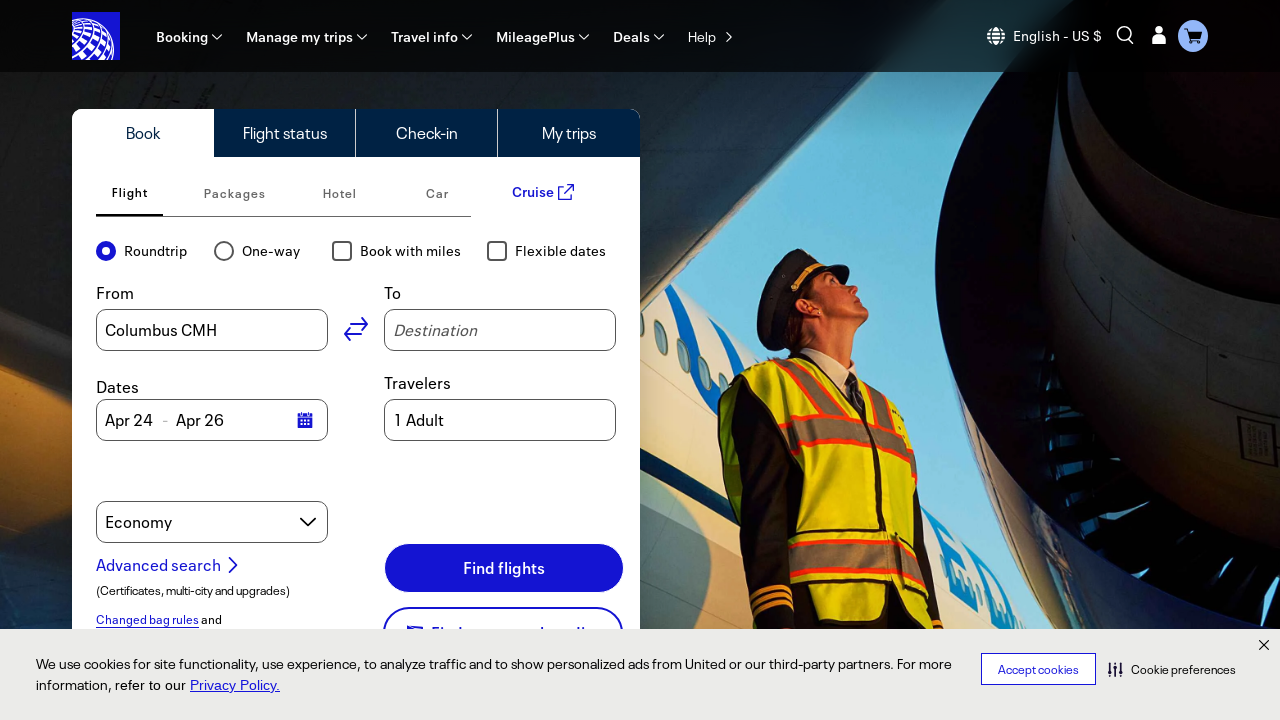

Verified page title matches expected 'United Airlines - Airline Tickets, Travel Deals and Flights'
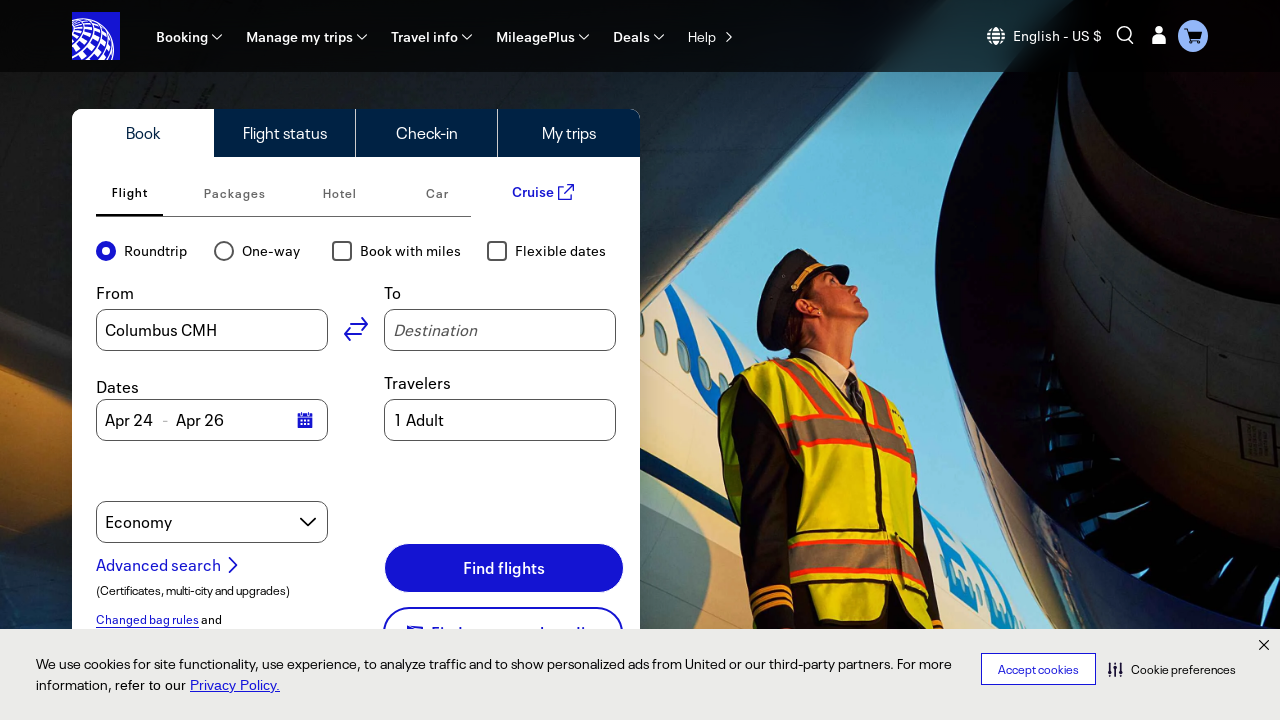

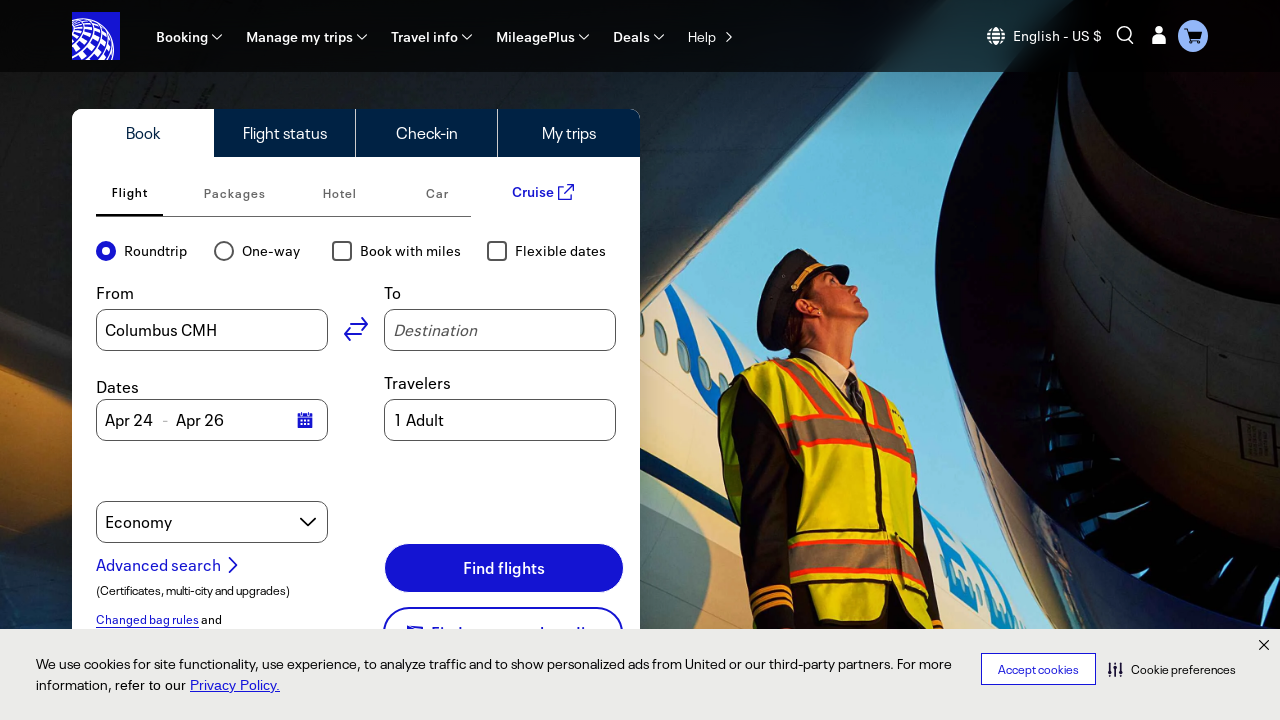